Tests JavaScript prompt dialog by clicking the prompt button, entering text, and verifying the result is displayed

Starting URL: https://the-internet.herokuapp.com/javascript_alerts

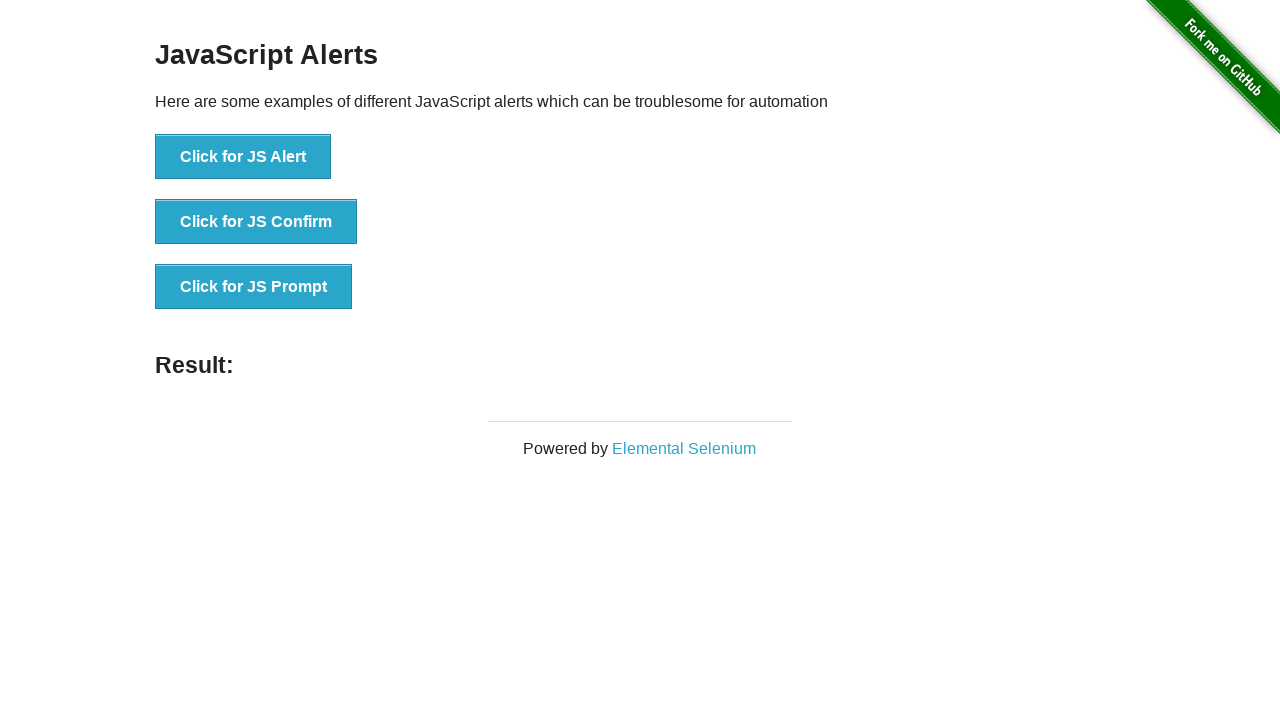

Set up dialog handler to accept prompt with text 'Offer abdullah a tea'
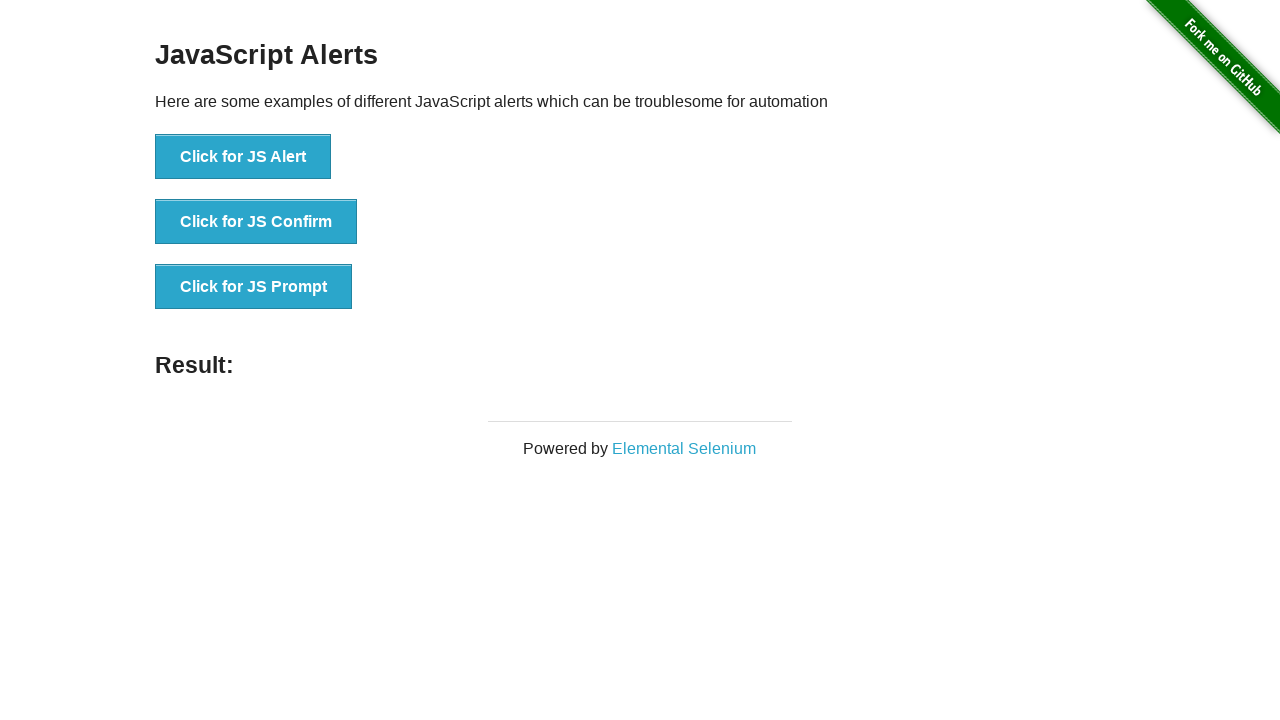

Clicked the JavaScript prompt button at (254, 287) on xpath=//button[@onclick='jsPrompt()']
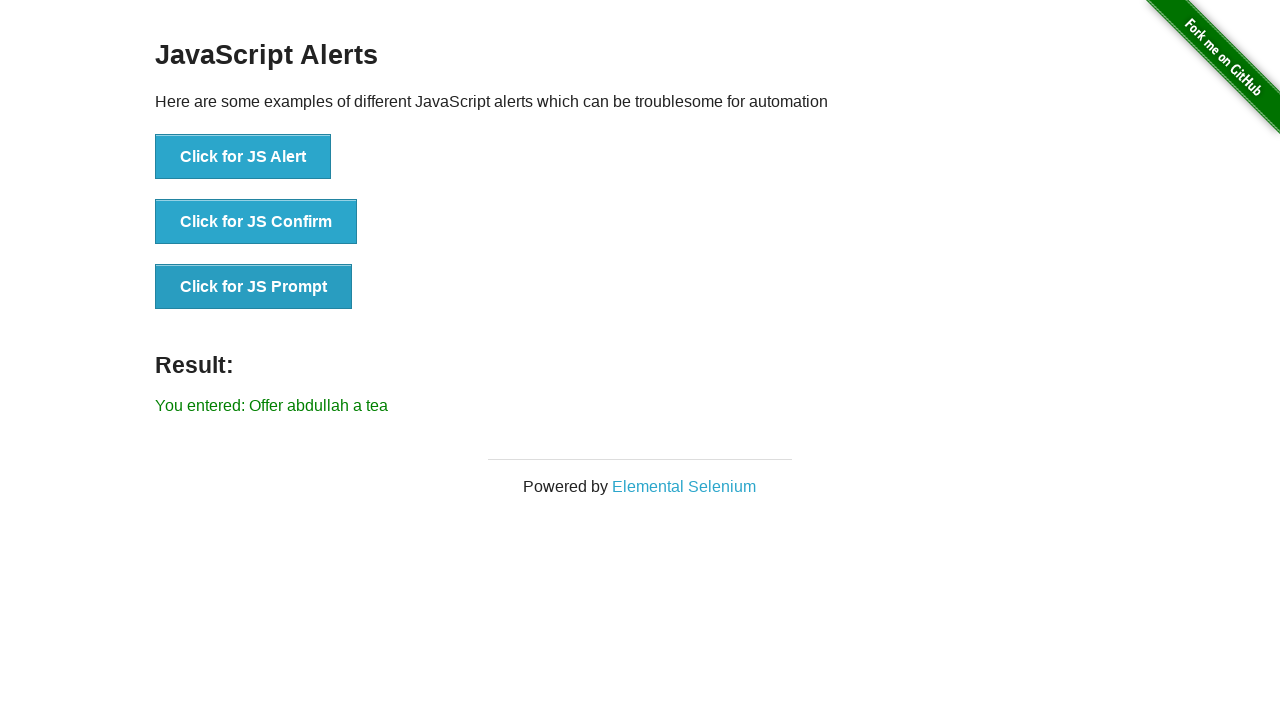

Result element became visible after prompt submission
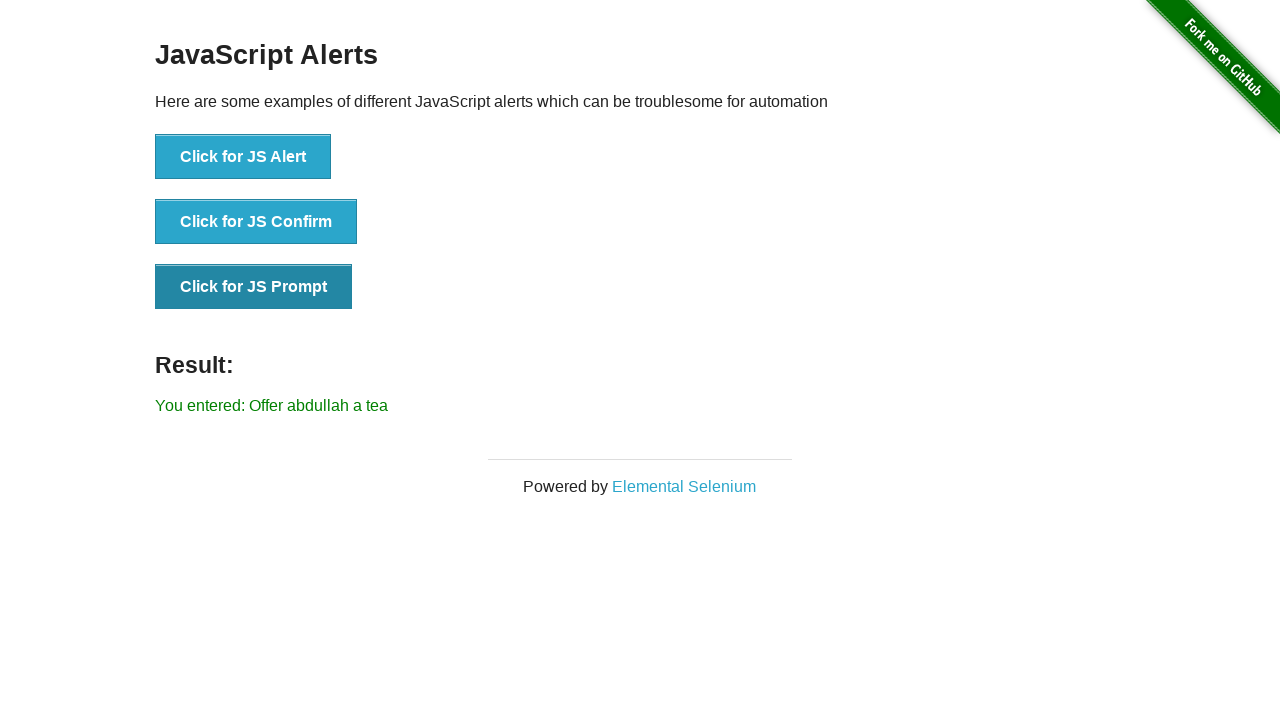

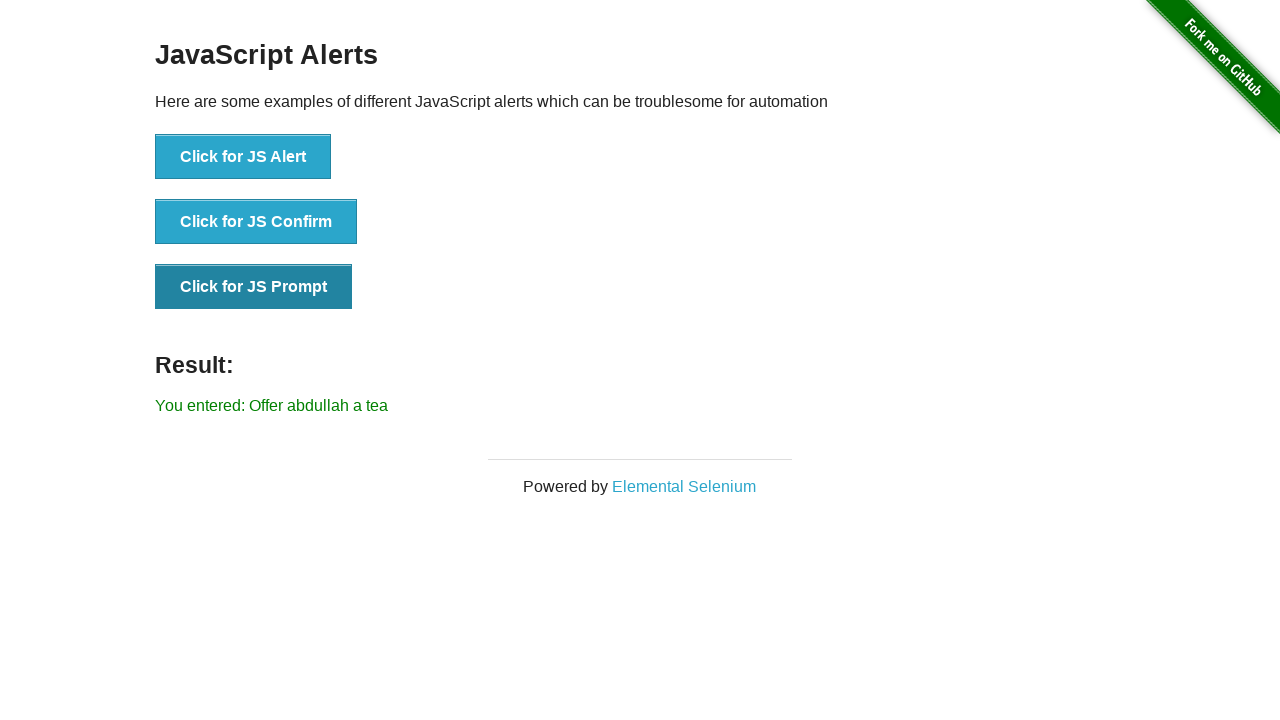